Tests entering username and email into form fields on the testing world website.

Starting URL: http://www.thetestingworld.com/testings

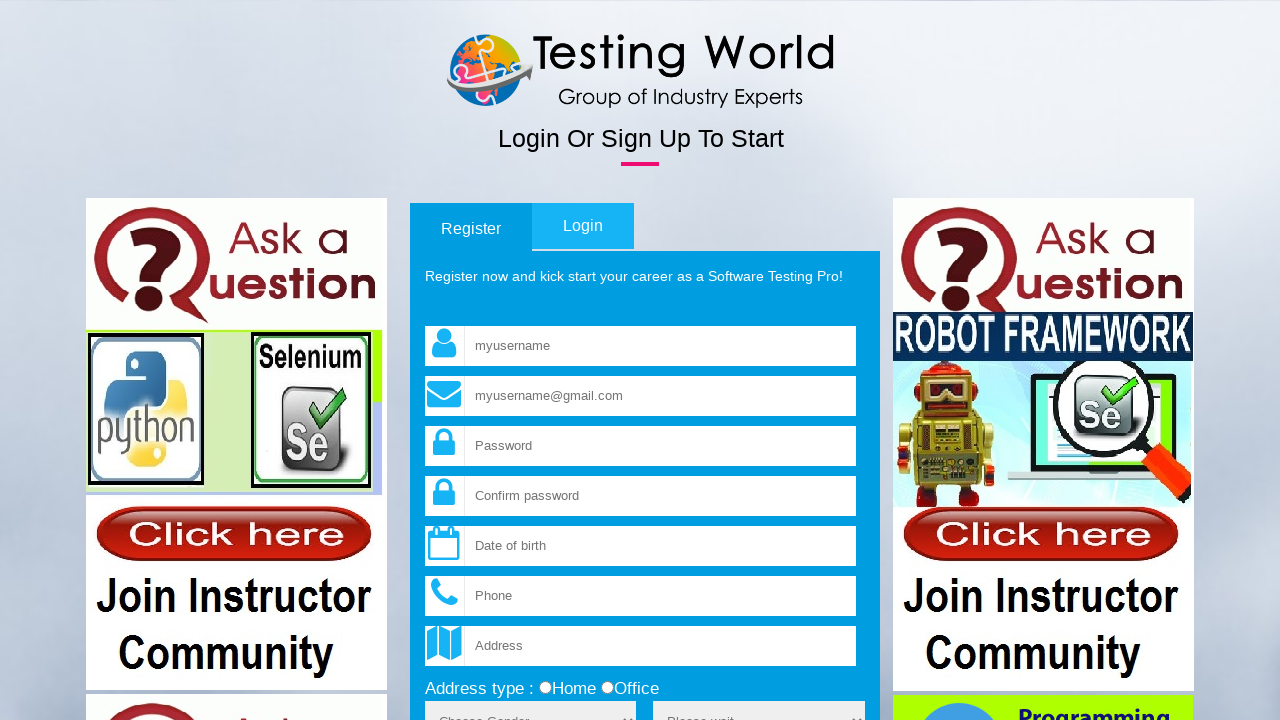

Filled username field with 'Romesh' on input[name='fld_username']
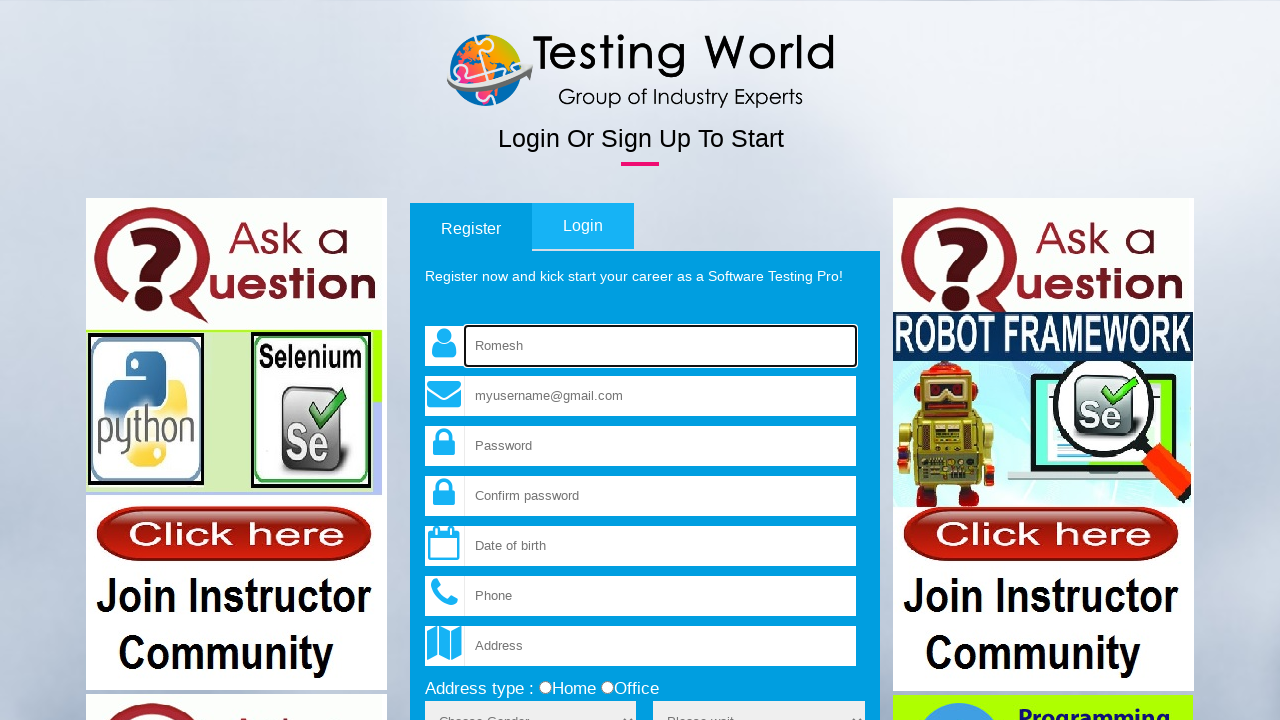

Filled email field with 'testingworld@gmail.com' on input[name='fld_email']
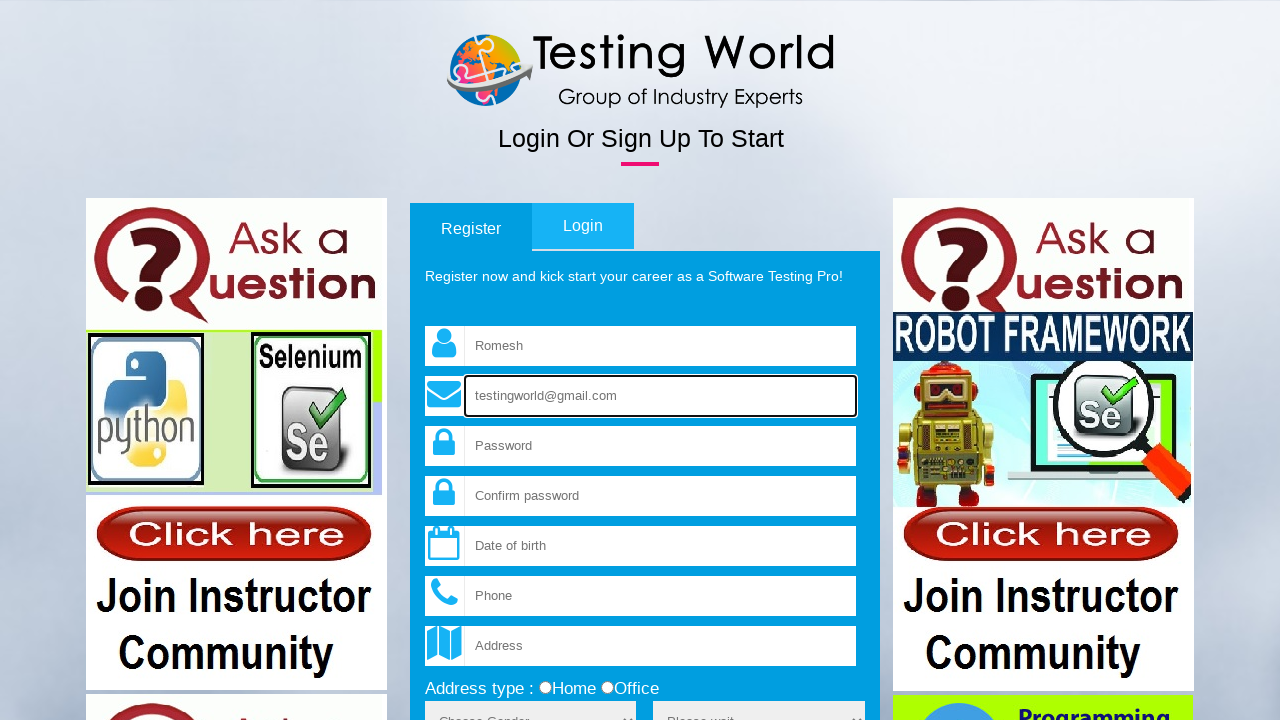

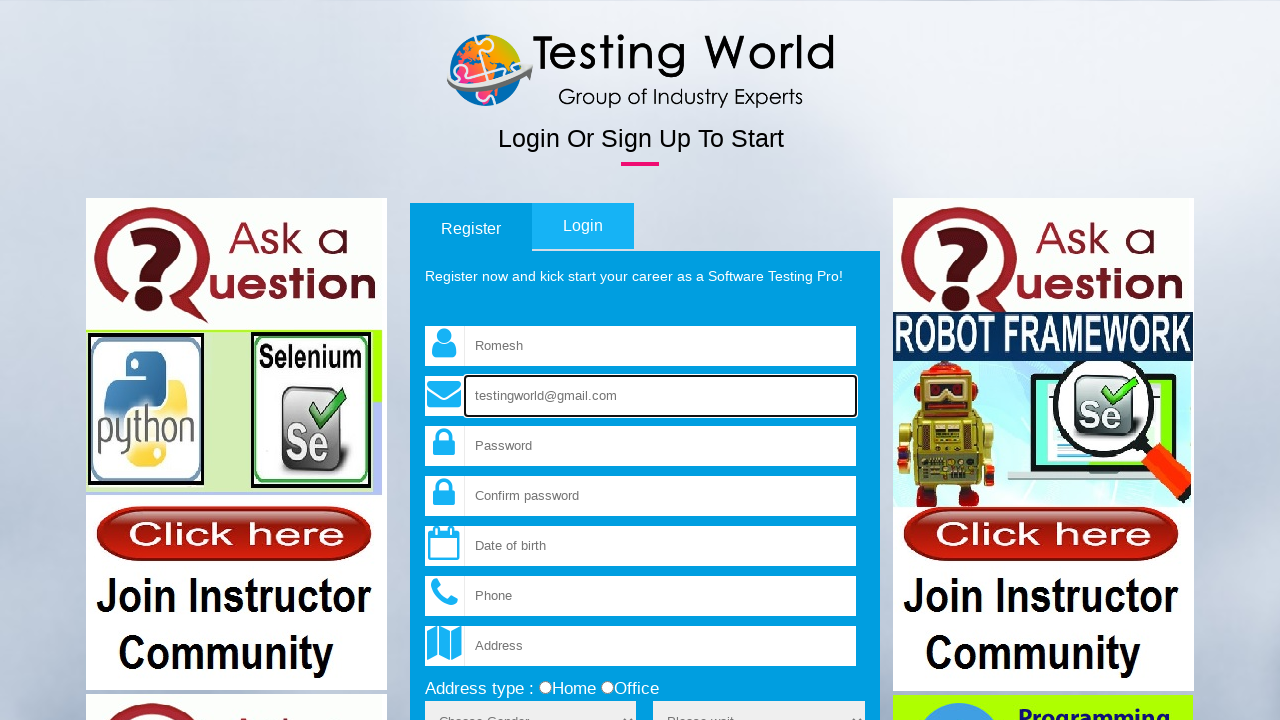